Tests marking all todo items as completed using the toggle-all checkbox

Starting URL: https://demo.playwright.dev/todomvc

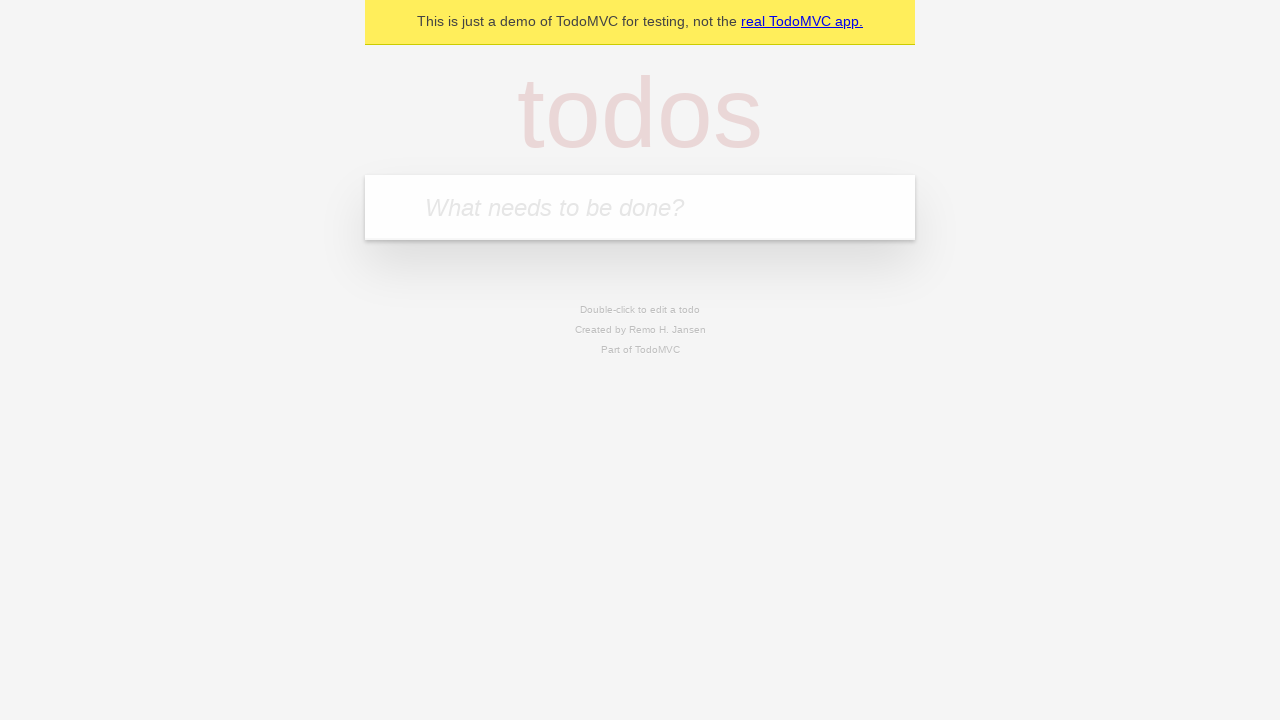

Filled todo input with 'buy some cheese' on input[placeholder='What needs to be done?']
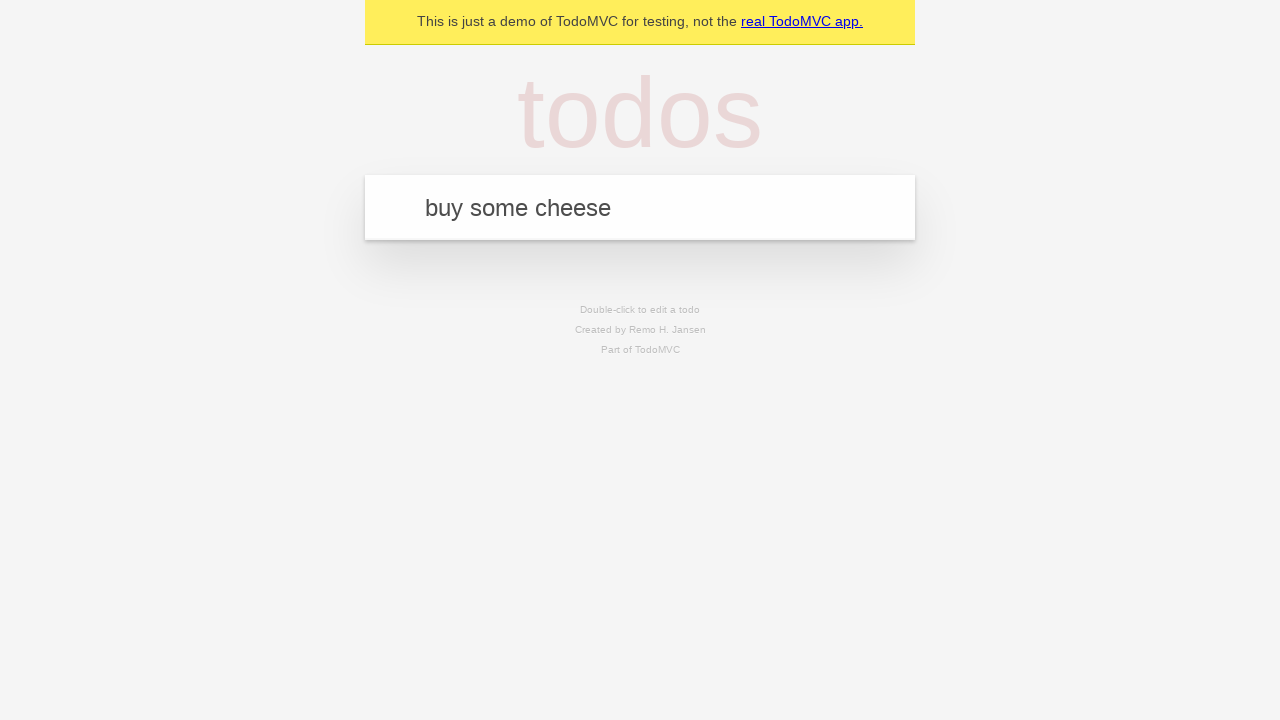

Pressed Enter to add 'buy some cheese' todo on input[placeholder='What needs to be done?']
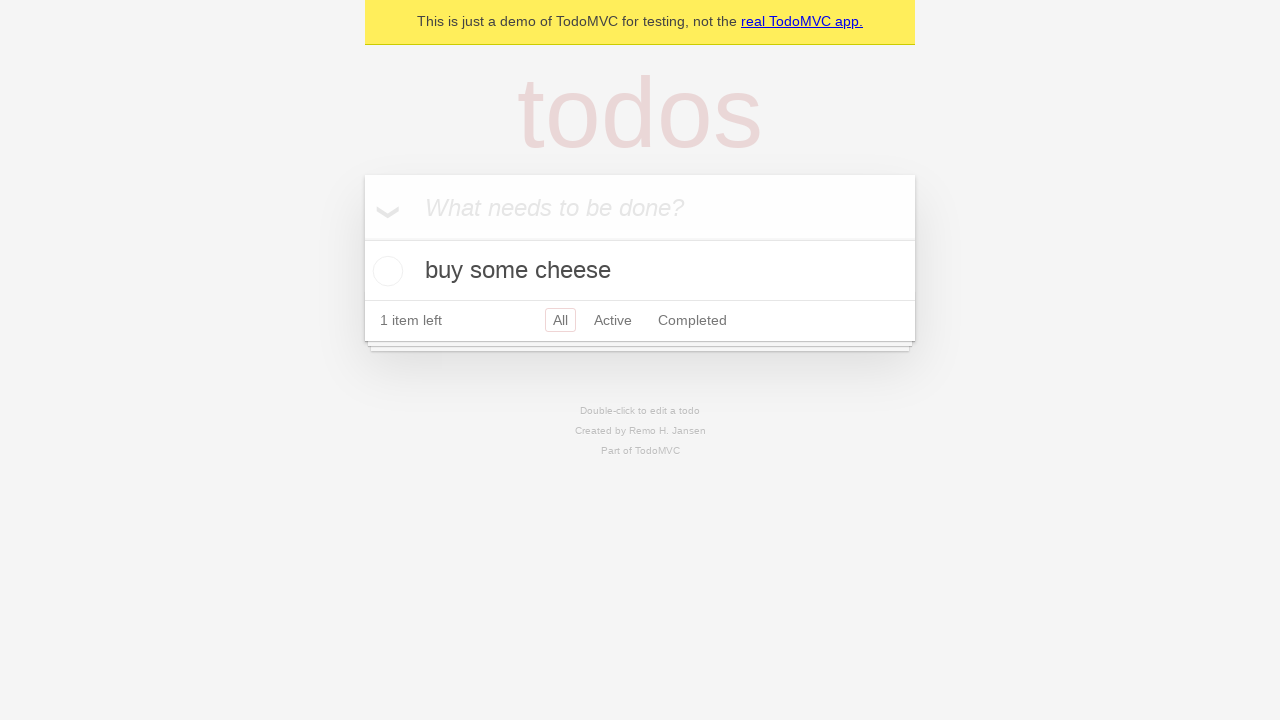

Filled todo input with 'feed the cat' on input[placeholder='What needs to be done?']
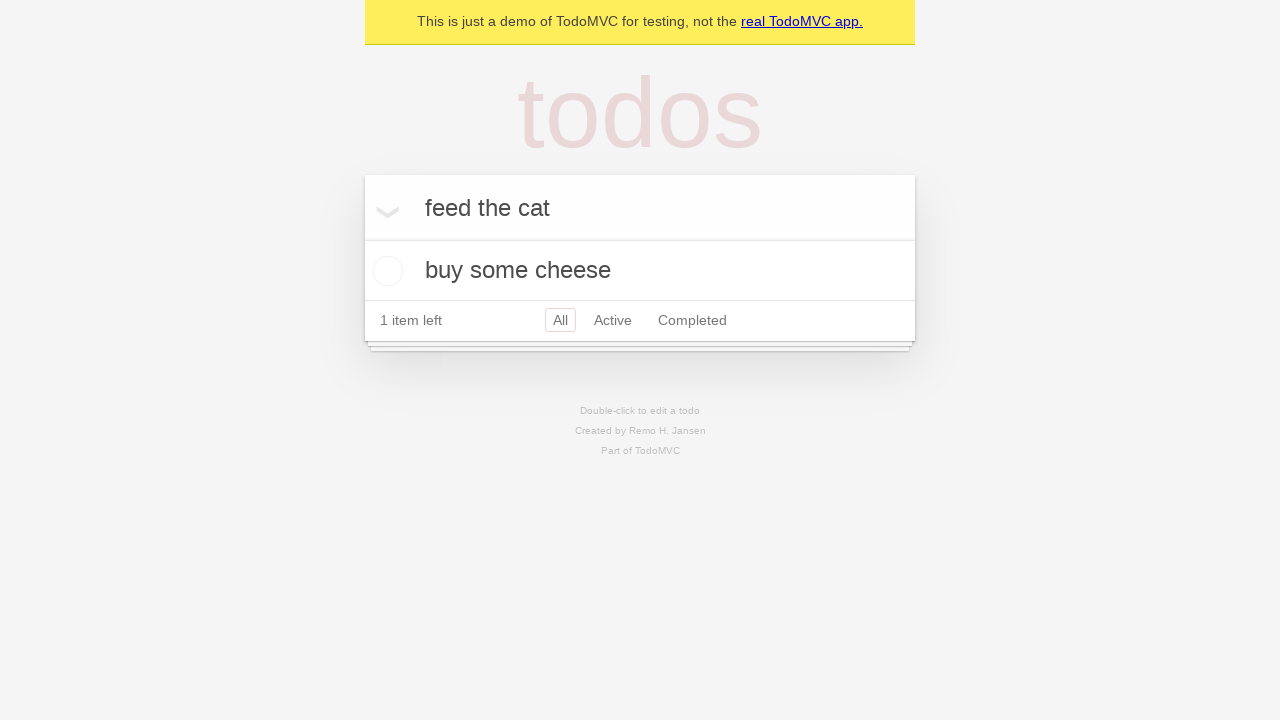

Pressed Enter to add 'feed the cat' todo on input[placeholder='What needs to be done?']
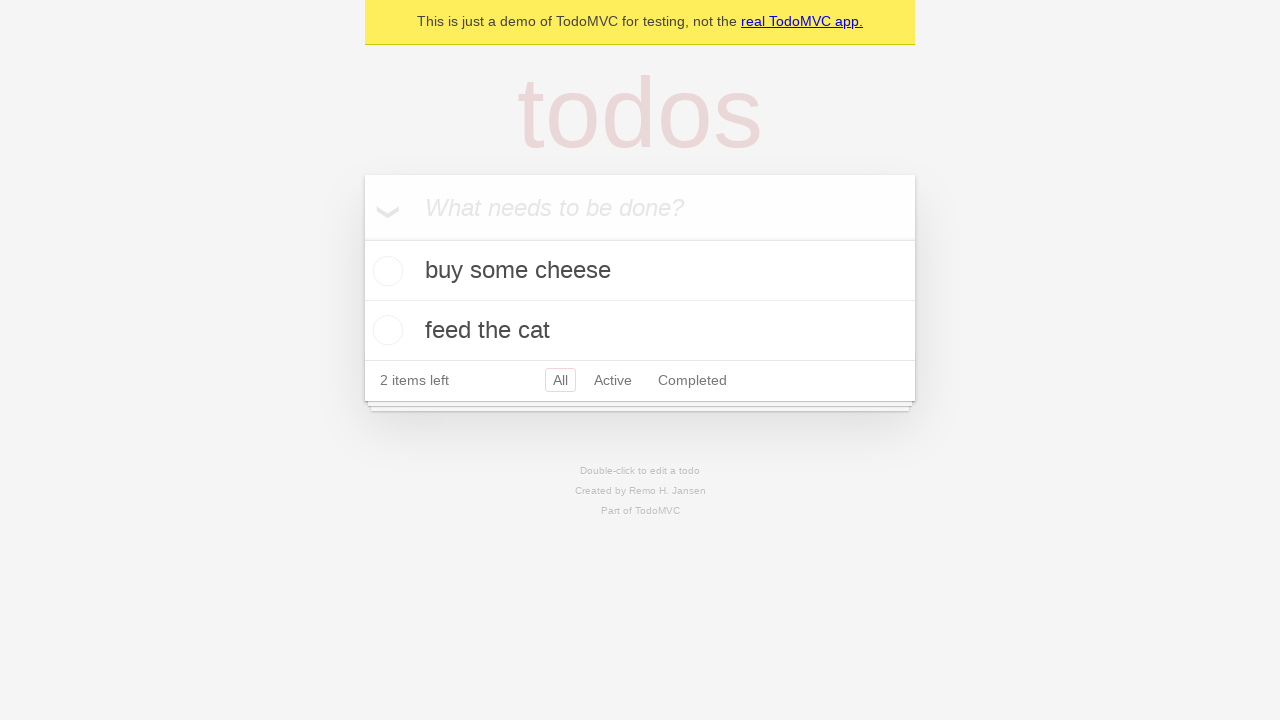

Filled todo input with 'book a doctors appointment' on input[placeholder='What needs to be done?']
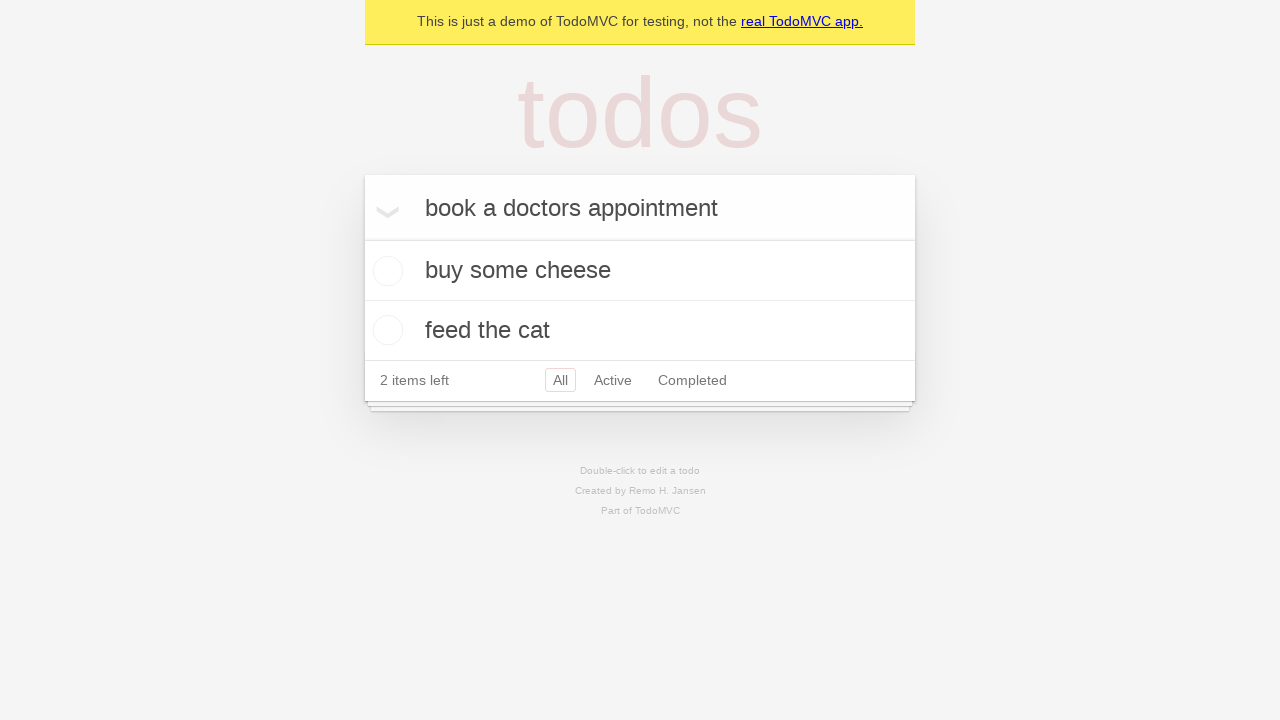

Pressed Enter to add 'book a doctors appointment' todo on input[placeholder='What needs to be done?']
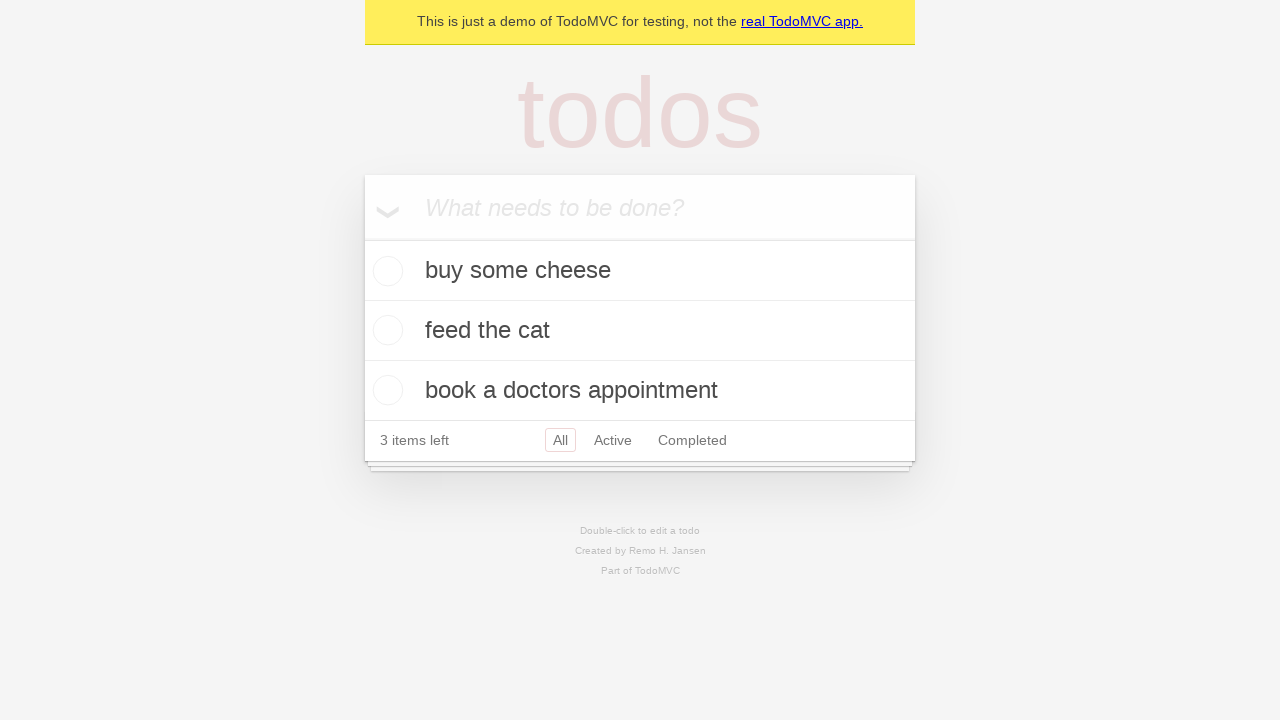

Checked 'Mark all as complete' toggle to mark all items as completed at (382, 206) on label:has-text('Mark all as complete')
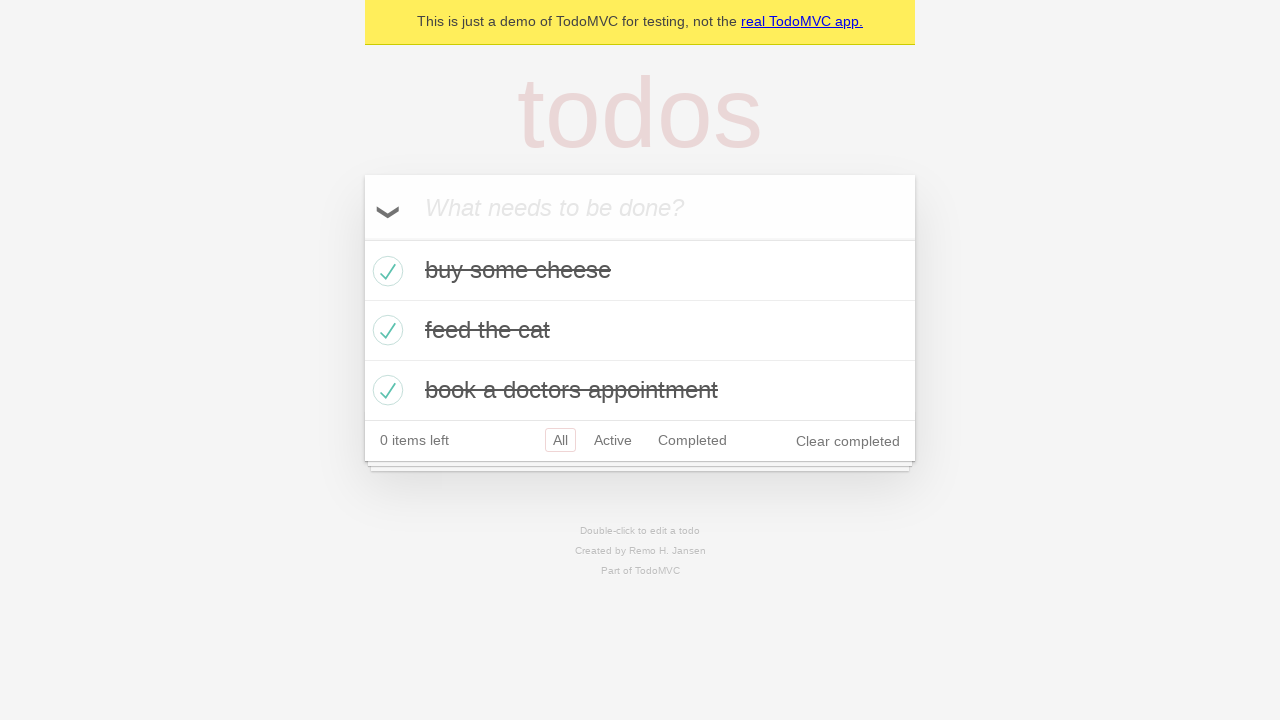

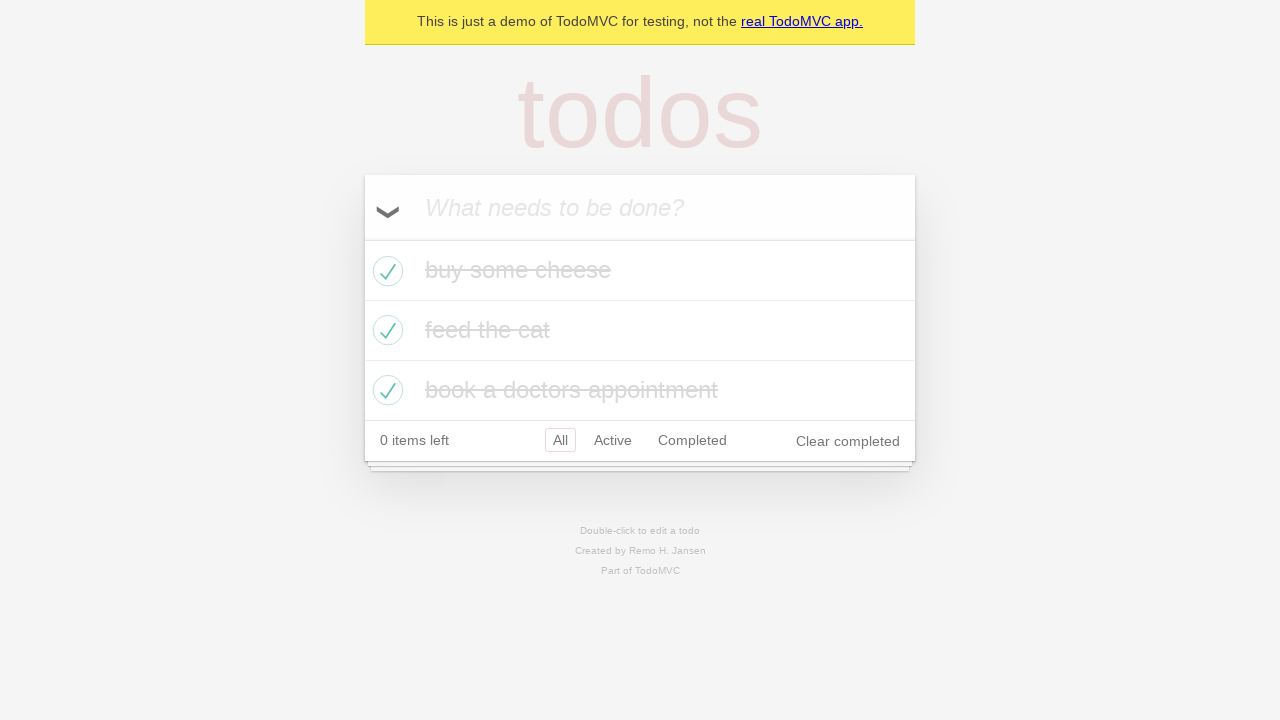